Tests various button click interactions on the DemoQA buttons page, demonstrating different locator strategies (ID, CSS, XPath) to click the "Double Click Me" and "Click Me" buttons.

Starting URL: https://demoqa.com/buttons

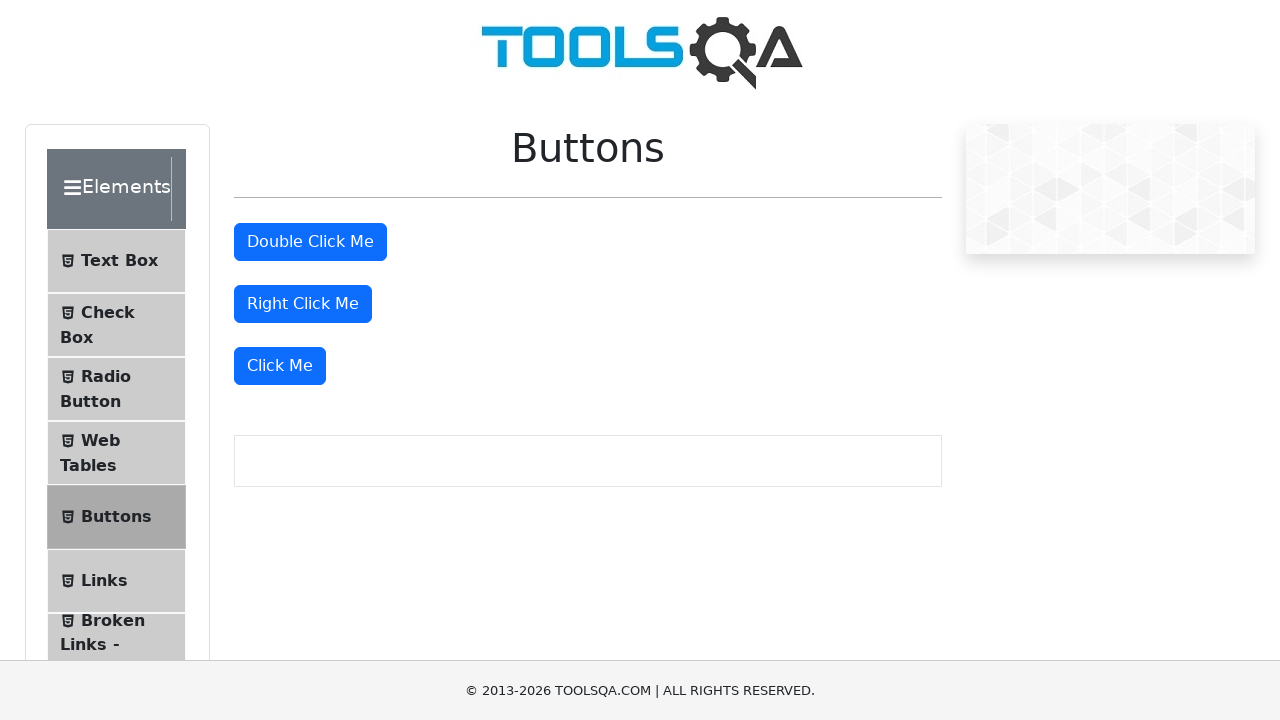

Clicked 'Double Click Me' button using ID selector at (310, 242) on #doubleClickBtn
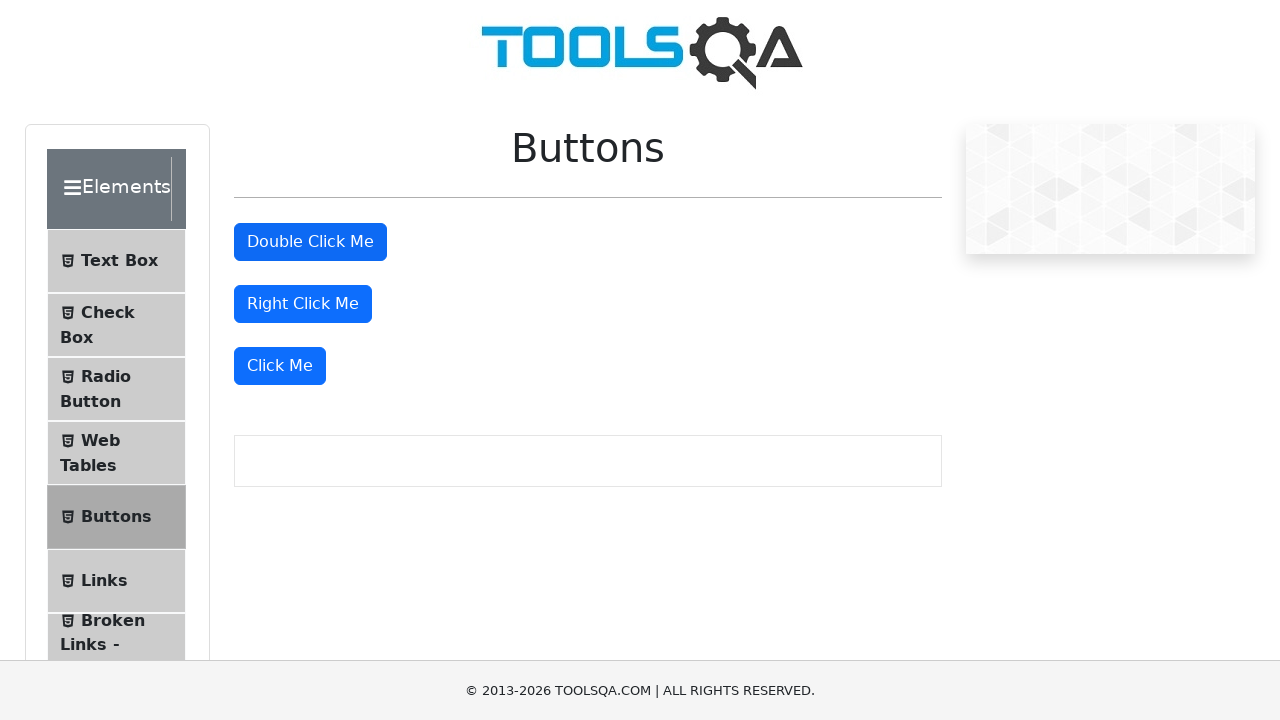

Clicked 'Double Click Me' button using CSS selector at (310, 242) on #doubleClickBtn
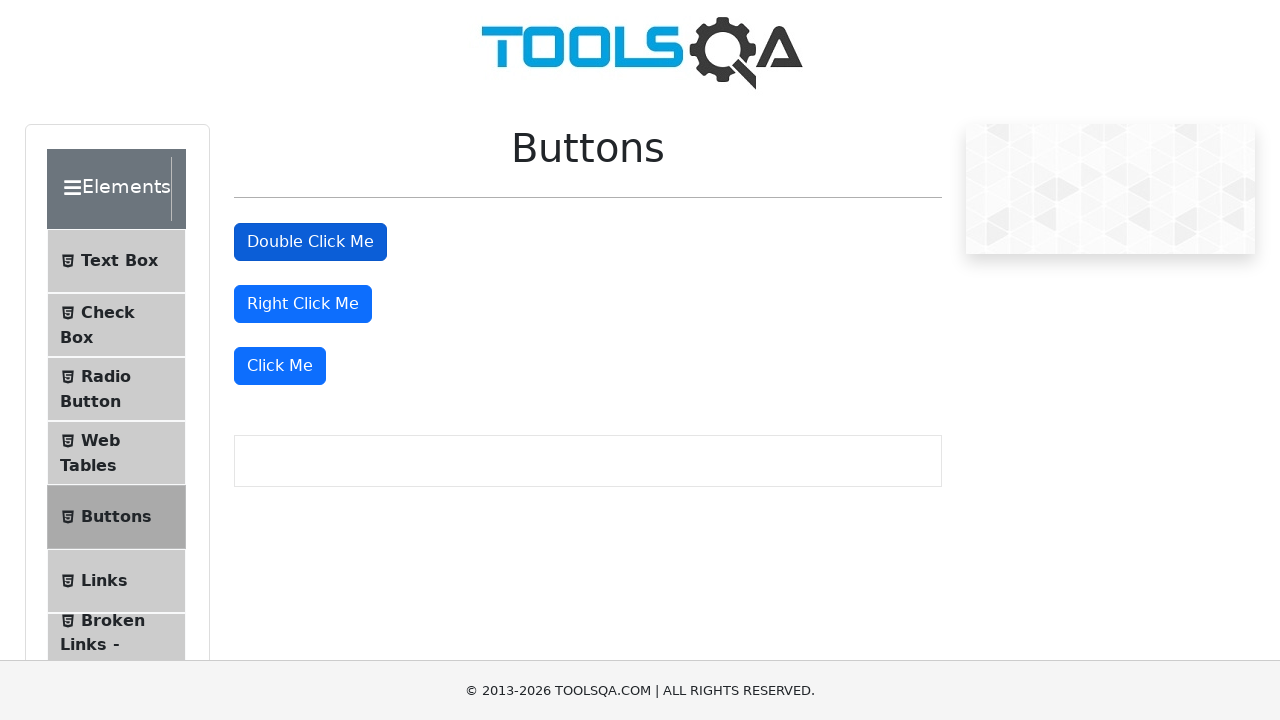

Clicked 'Double Click Me' button using text-based XPath at (310, 242) on xpath=//button[text()='Double Click Me']
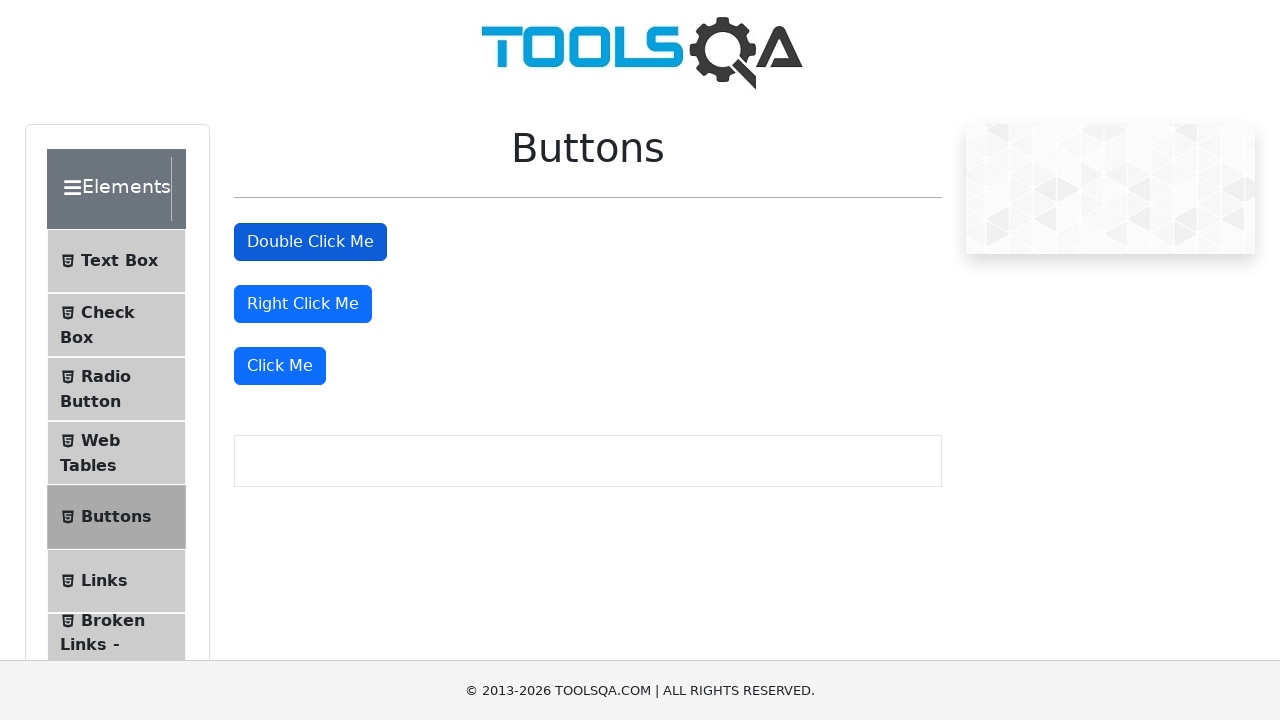

Clicked 'Click Me' button (dynamic button at bottom) at (280, 366) on xpath=//button[text()='Click Me']
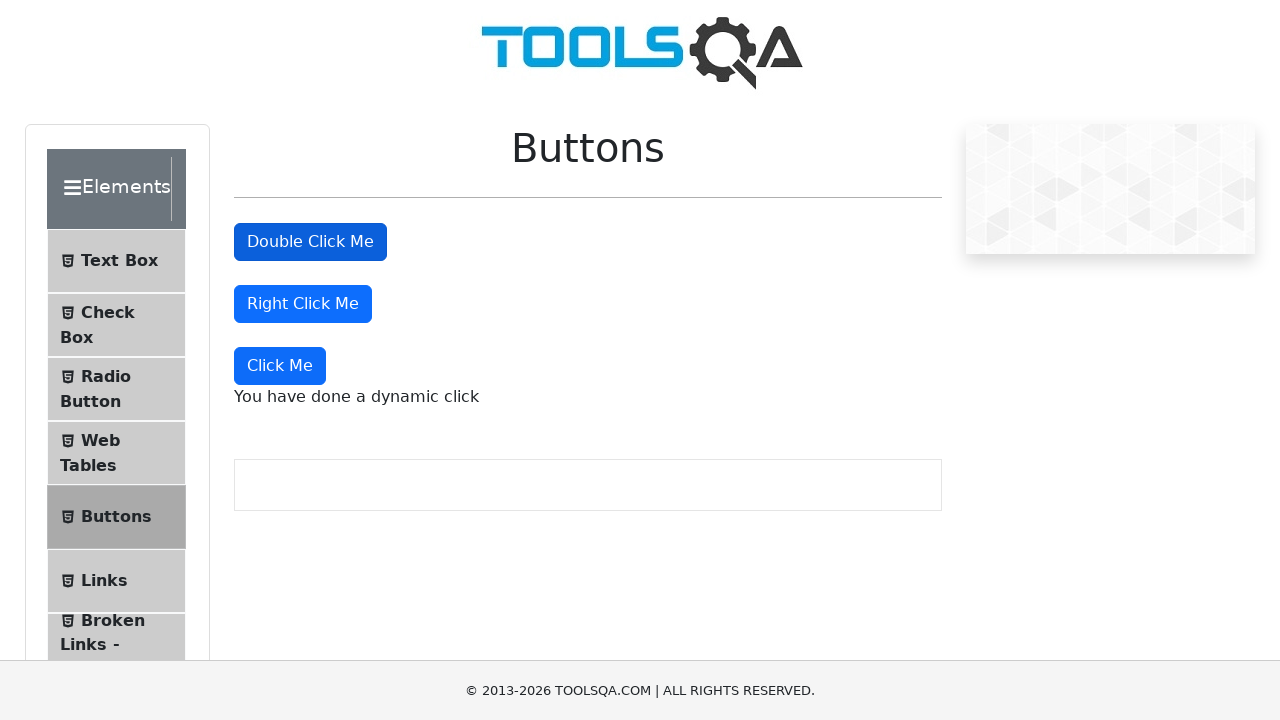

Clicked button containing partial text 'Double' using XPath at (310, 242) on xpath=//button[contains(text(),'Double')]
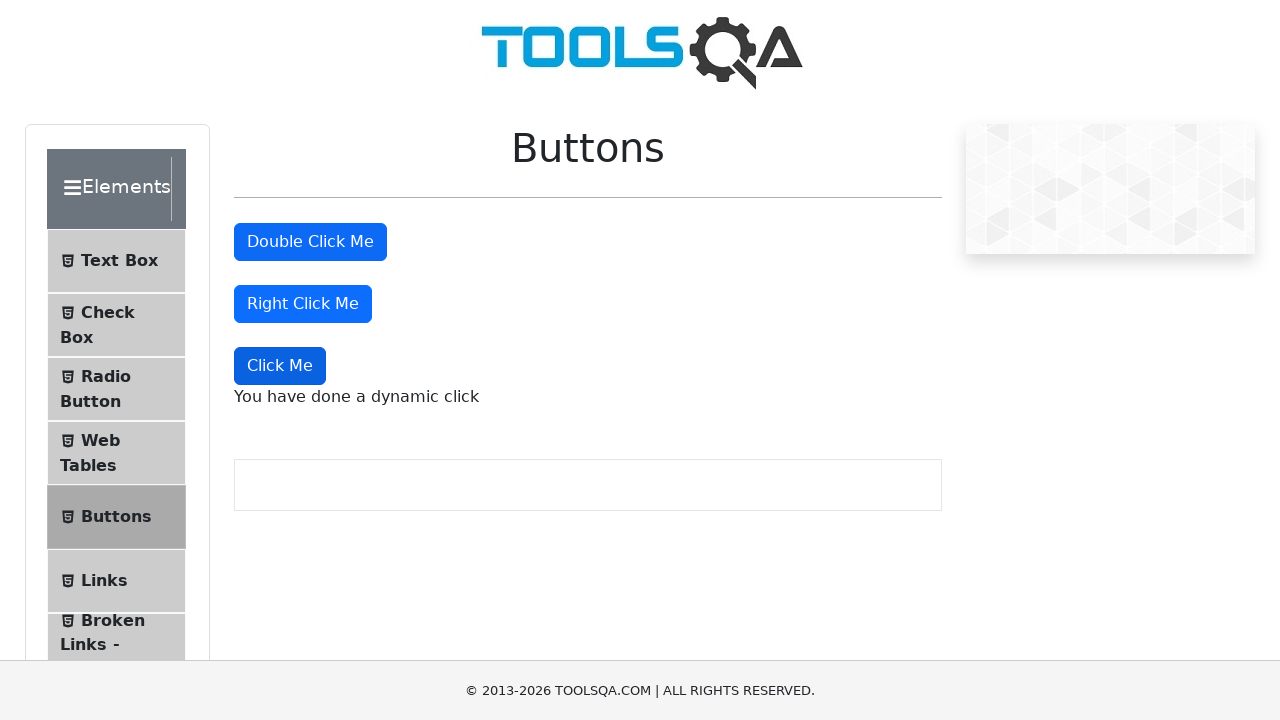

Clicked button starting with text 'Double' using XPath at (310, 242) on xpath=//button[starts-with(text(),'Double')]
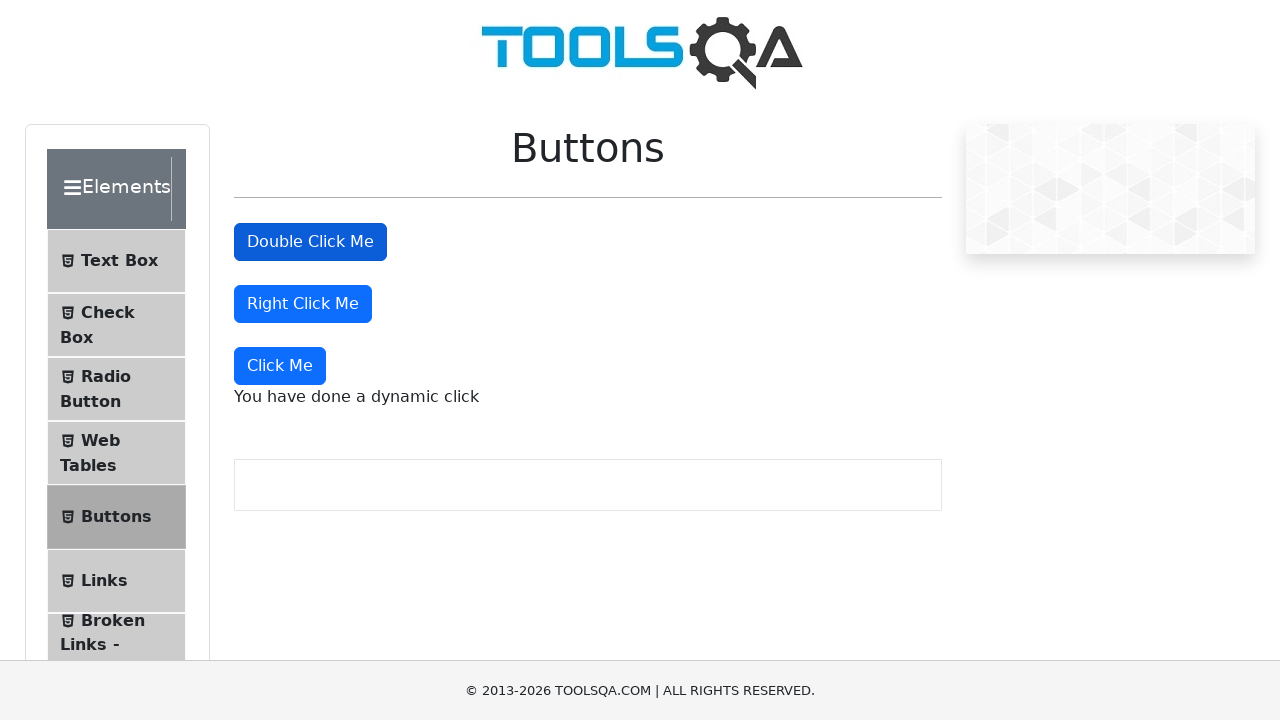

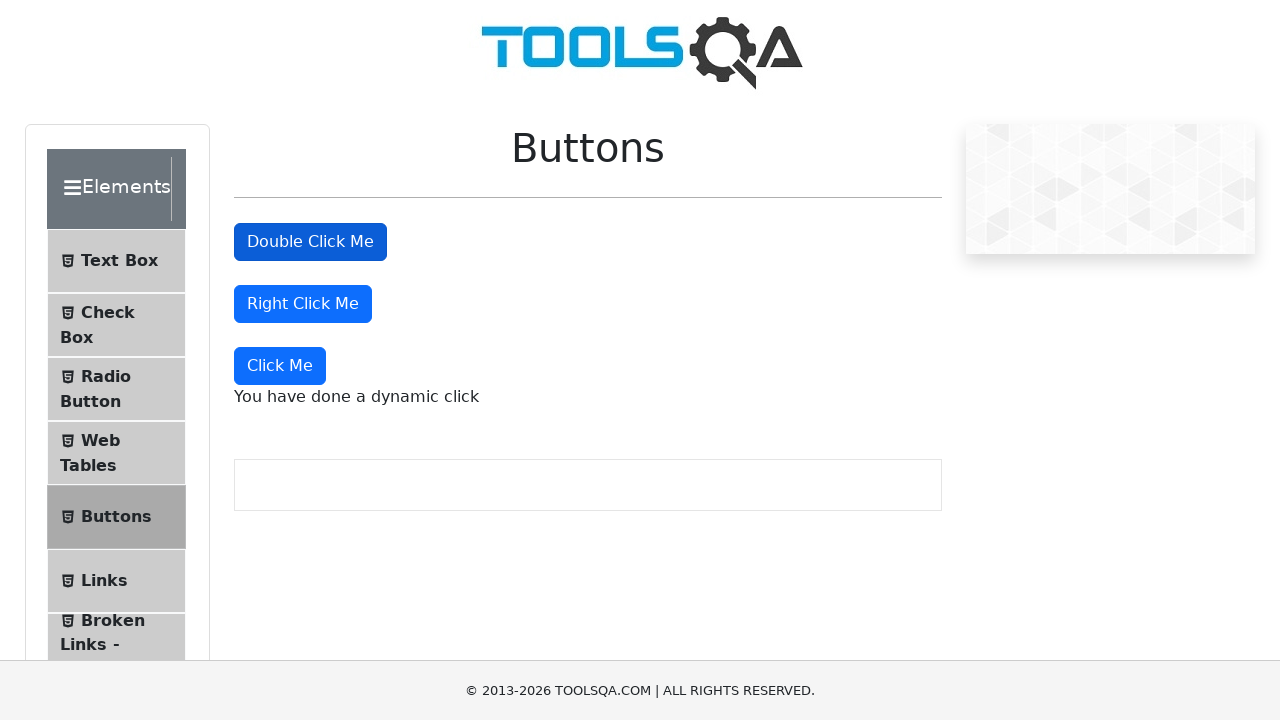